Tests python.org search feature by verifying the page title contains "Python", searching for "pycon", and confirming search results appear

Starting URL: http://www.python.org

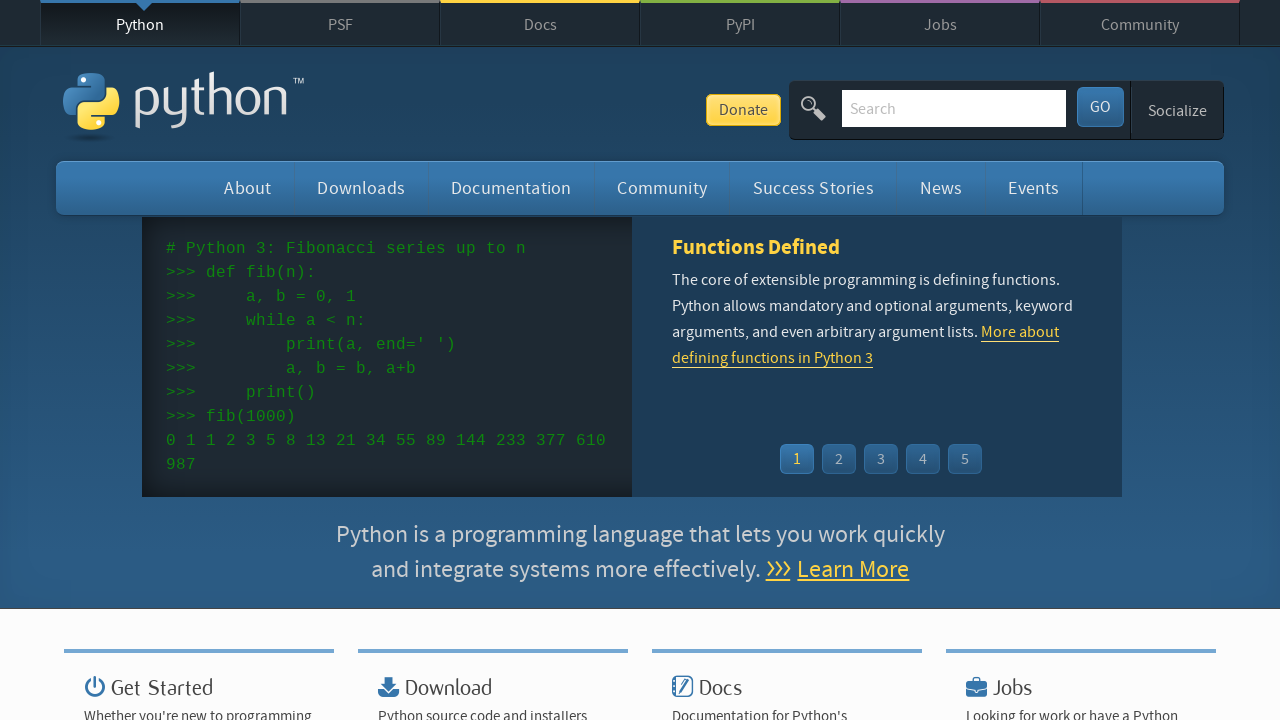

Verified page title contains 'Python'
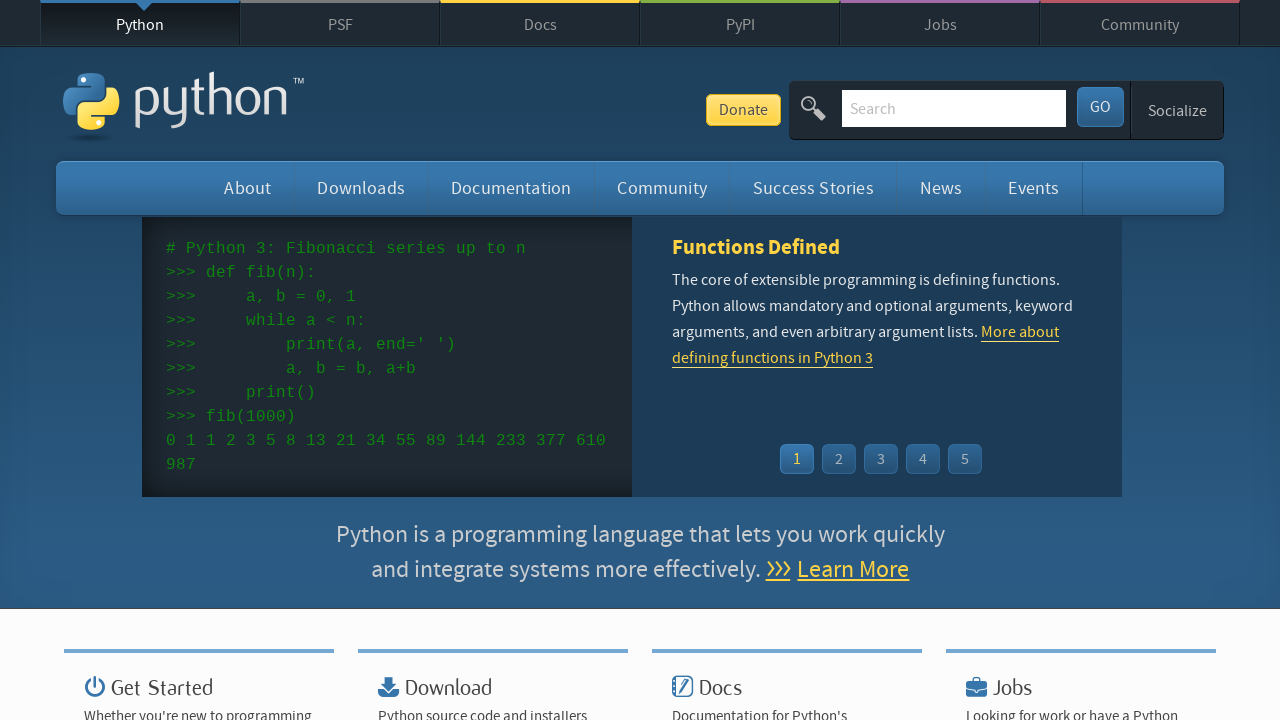

Filled search box with 'pycon' on input[name='q']
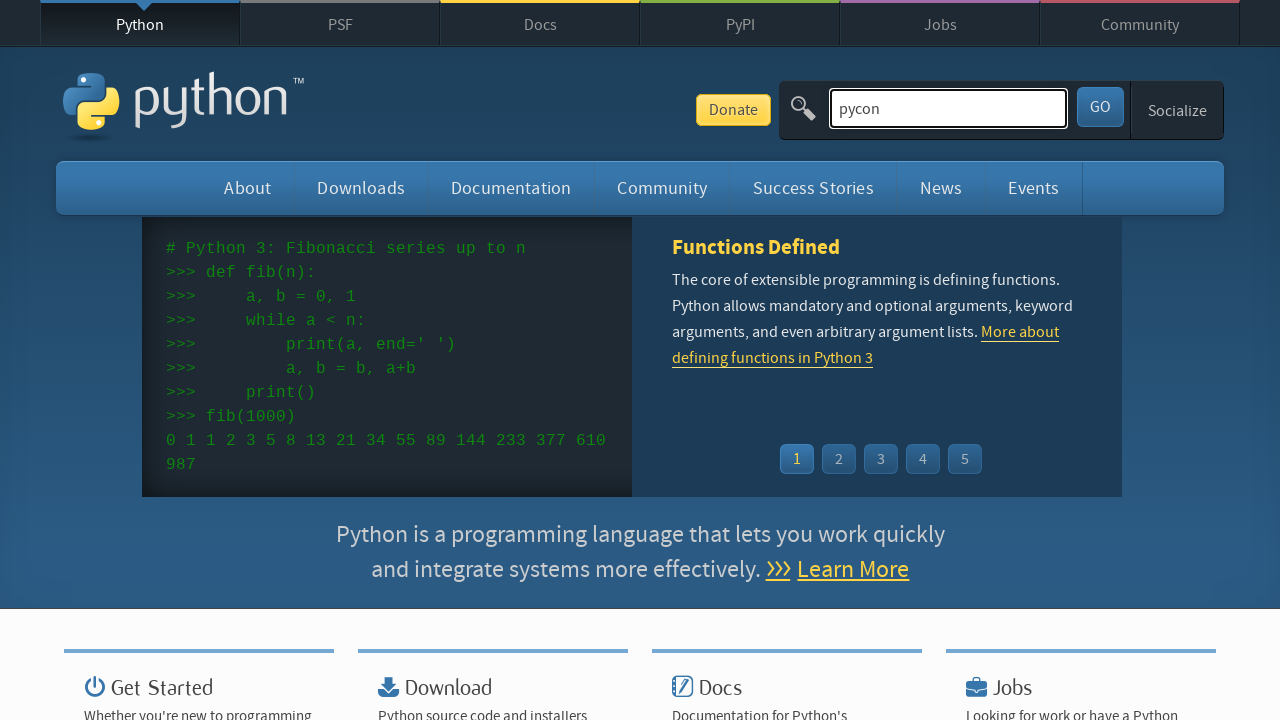

Clicked search submit button at (1100, 107) on button[type='submit']
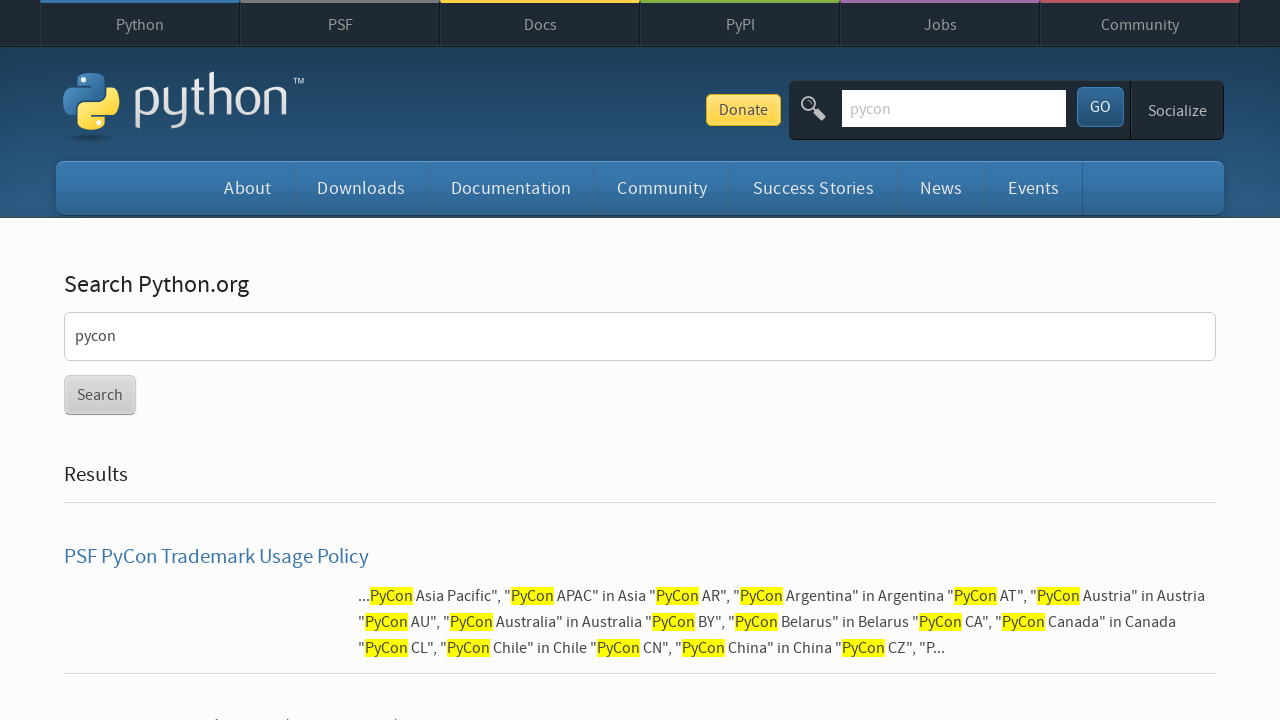

Search results loaded and visible
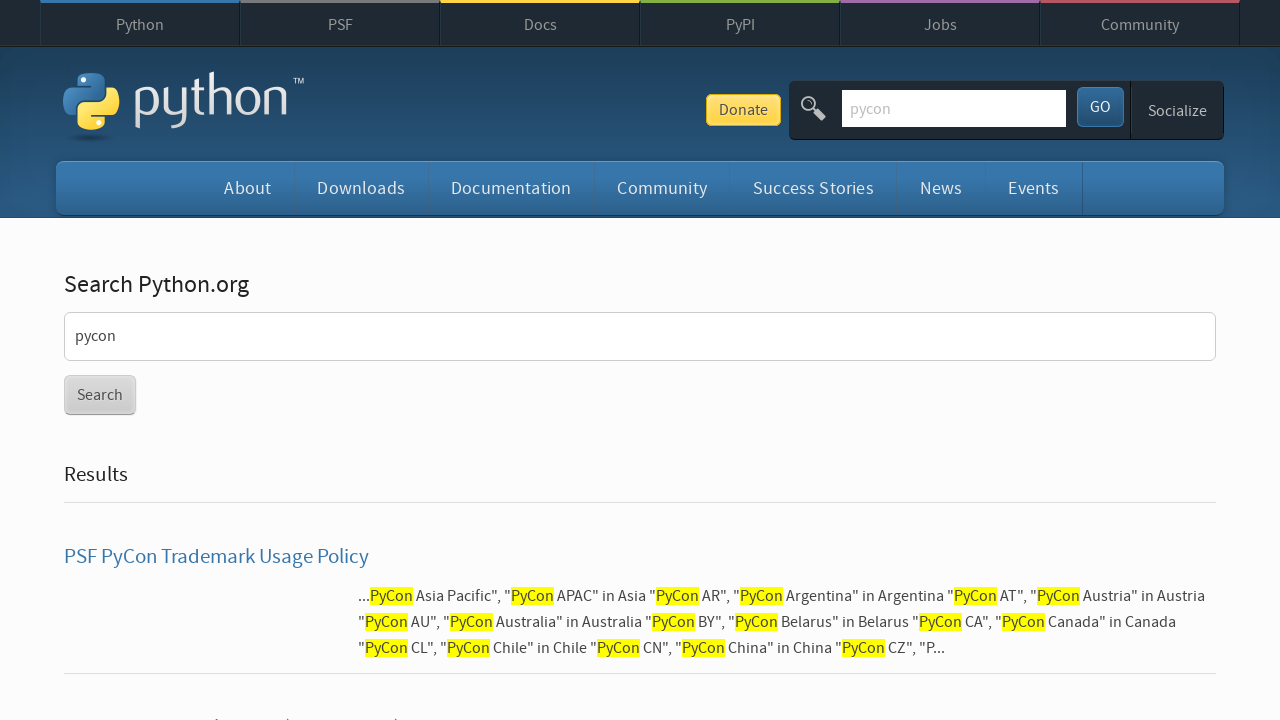

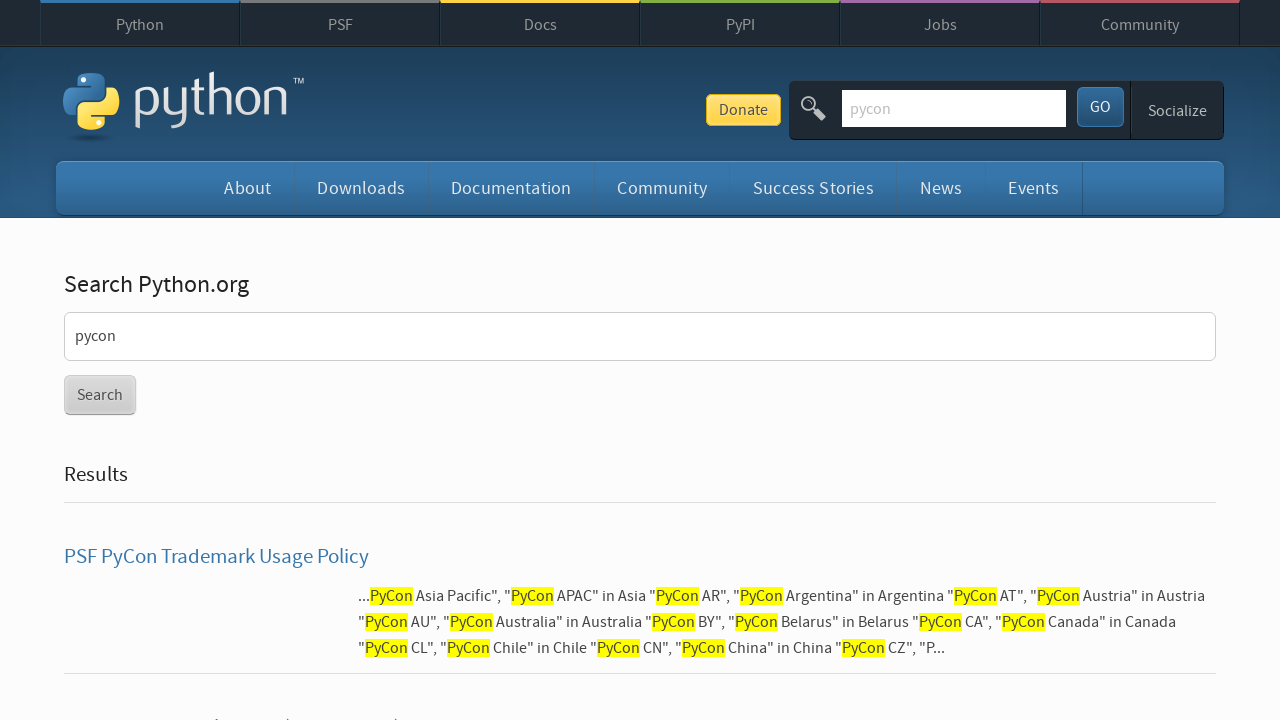